Tests displaying all items by navigating through filters and clicking All

Starting URL: https://demo.playwright.dev/todomvc

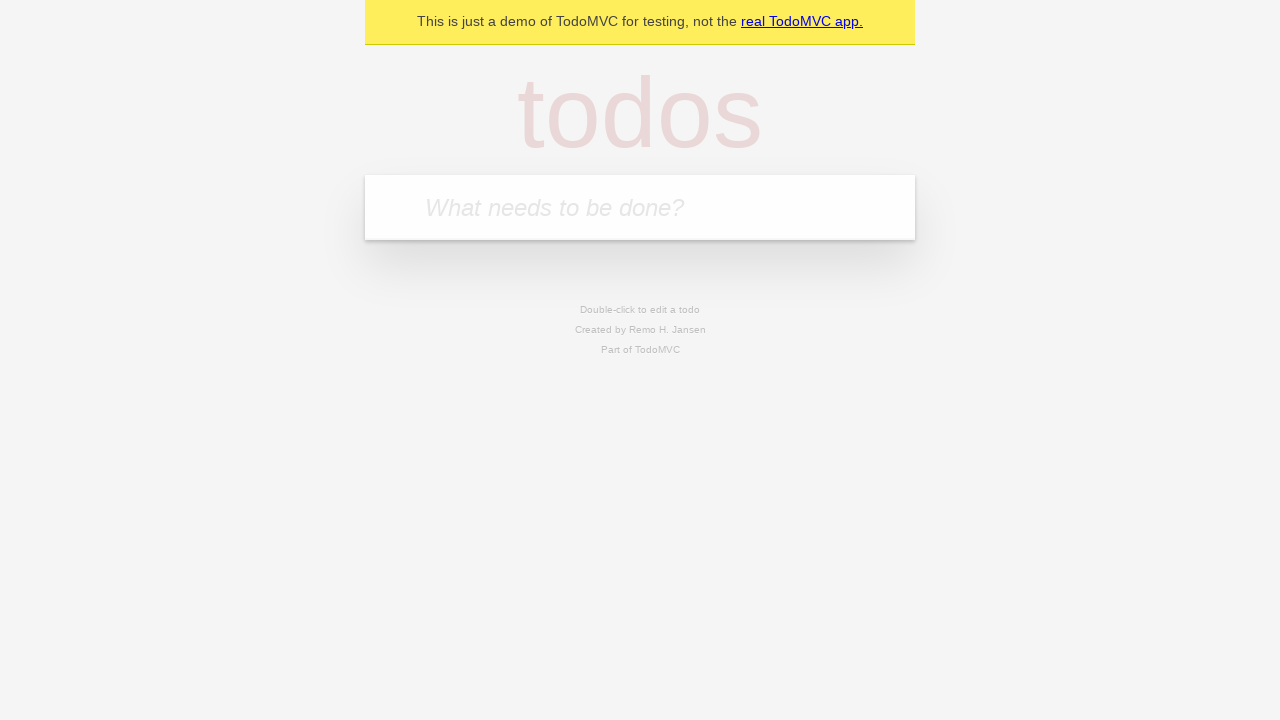

Filled todo input with 'buy some cheese' on internal:attr=[placeholder="What needs to be done?"i]
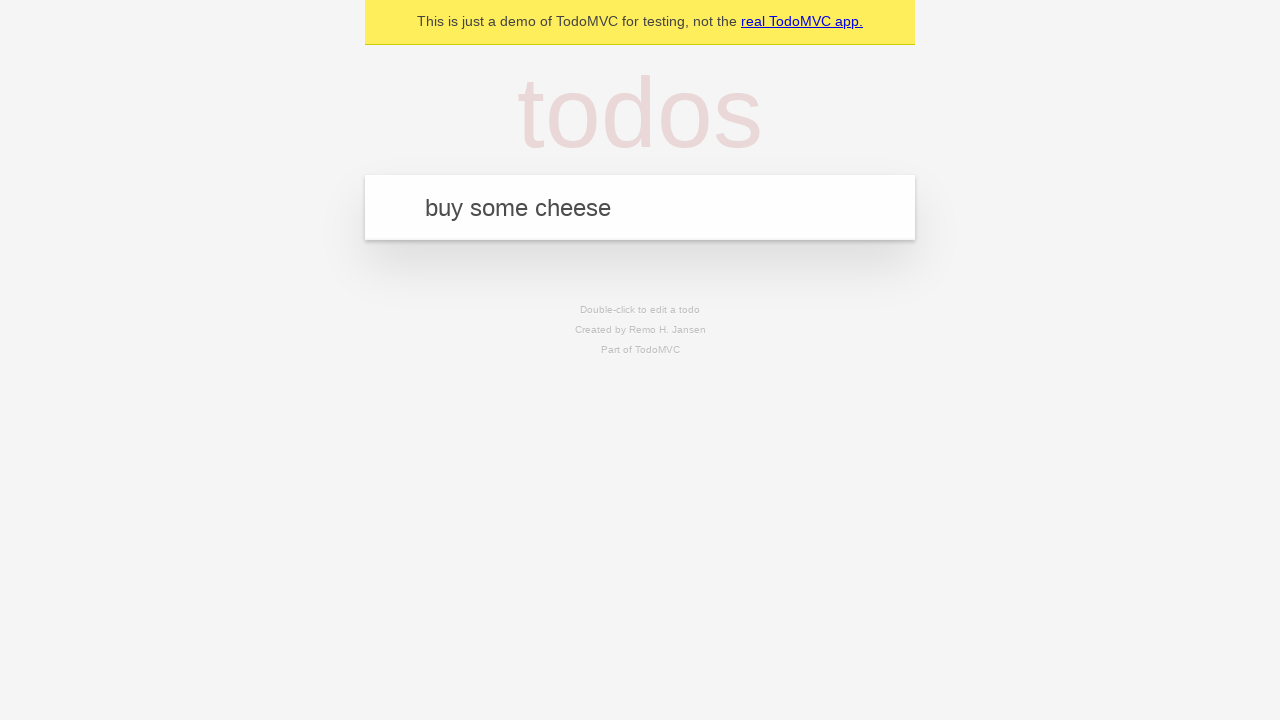

Pressed Enter to add first todo on internal:attr=[placeholder="What needs to be done?"i]
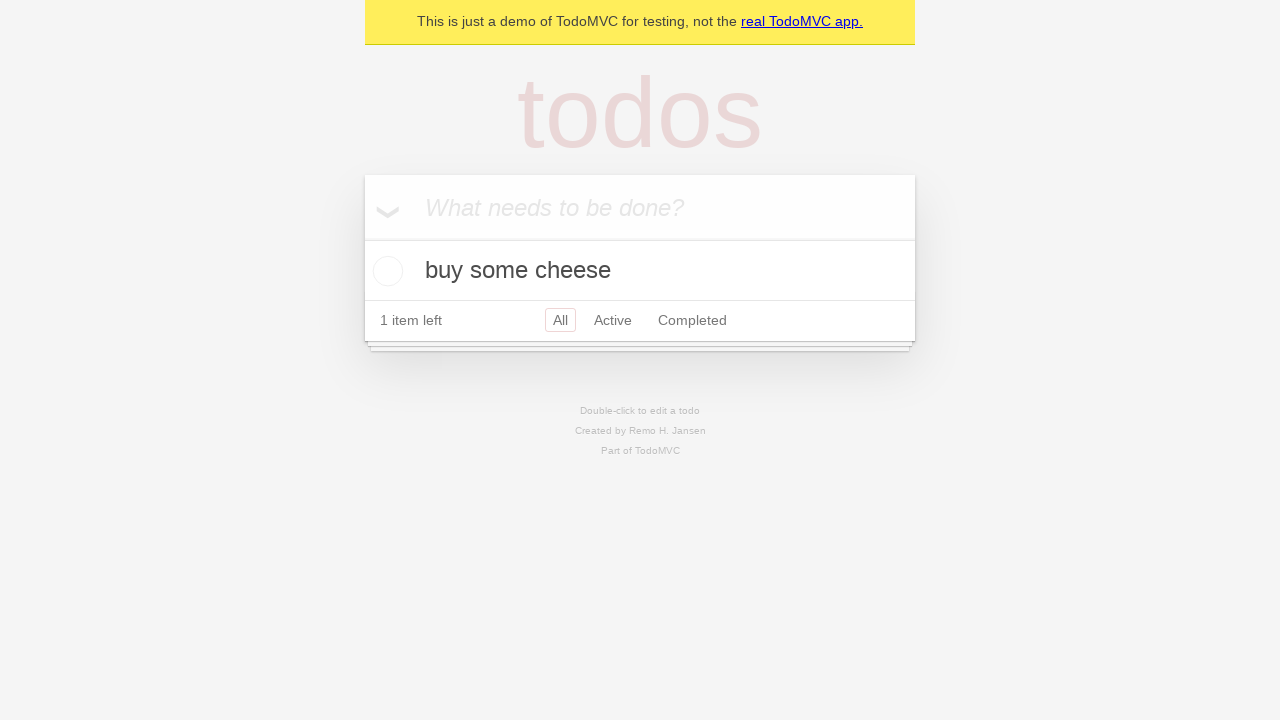

Filled todo input with 'feed the cat' on internal:attr=[placeholder="What needs to be done?"i]
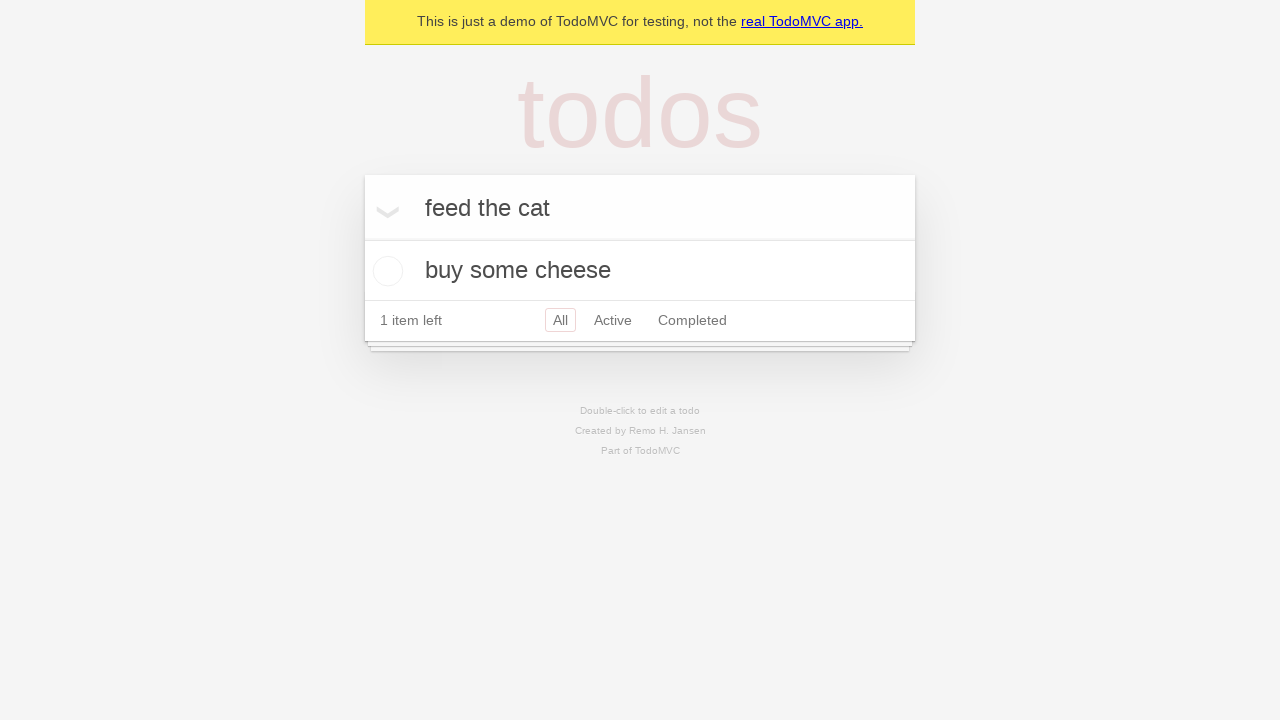

Pressed Enter to add second todo on internal:attr=[placeholder="What needs to be done?"i]
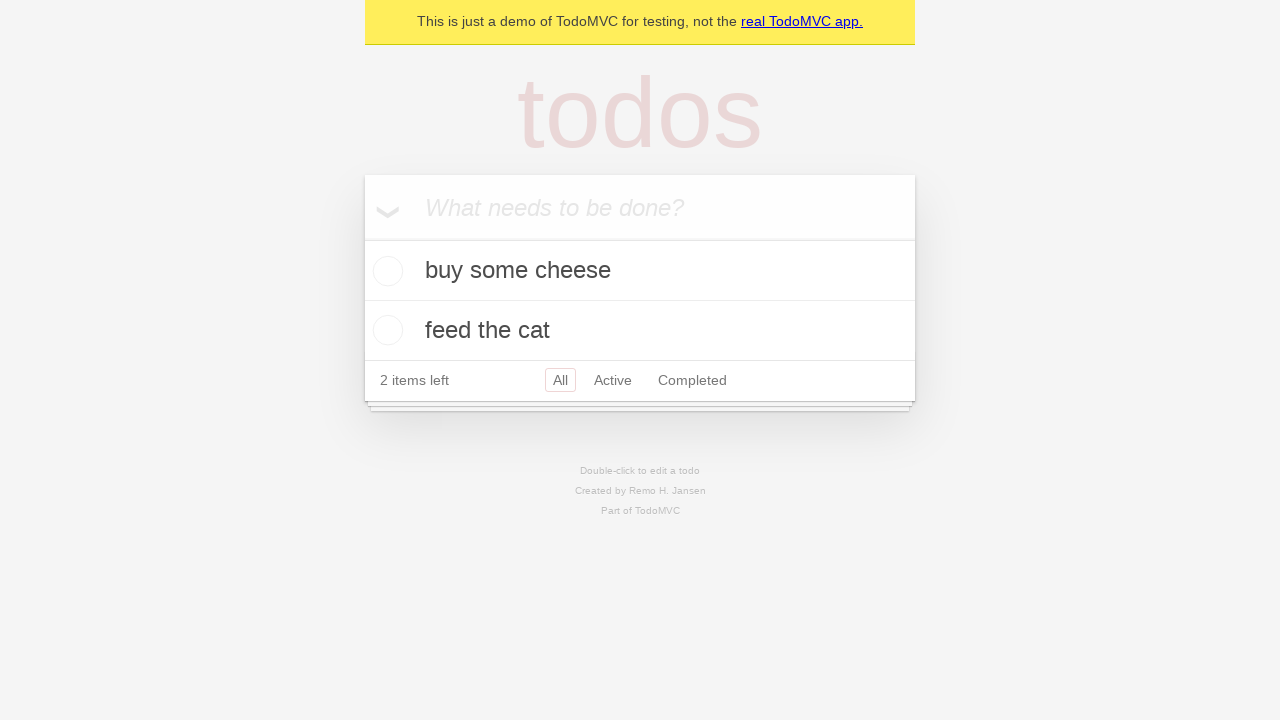

Filled todo input with 'book a doctors appointment' on internal:attr=[placeholder="What needs to be done?"i]
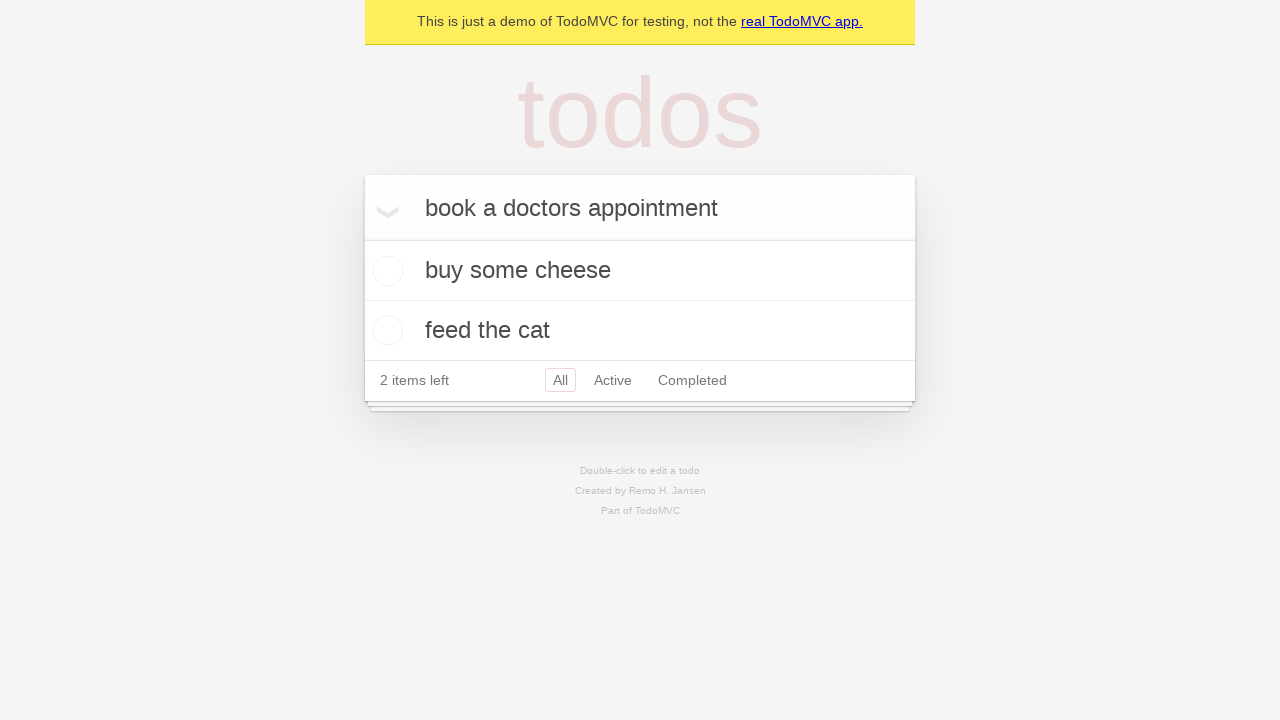

Pressed Enter to add third todo on internal:attr=[placeholder="What needs to be done?"i]
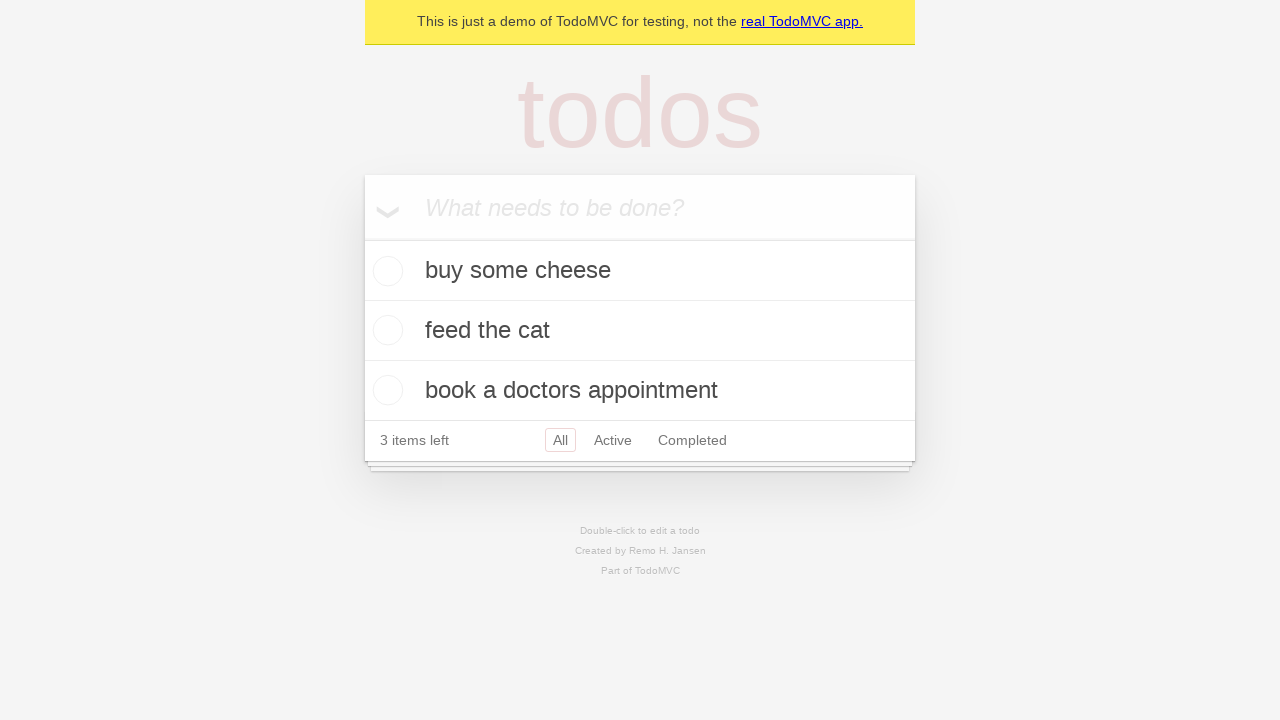

Checked the second todo item at (385, 330) on internal:testid=[data-testid="todo-item"s] >> nth=1 >> internal:role=checkbox
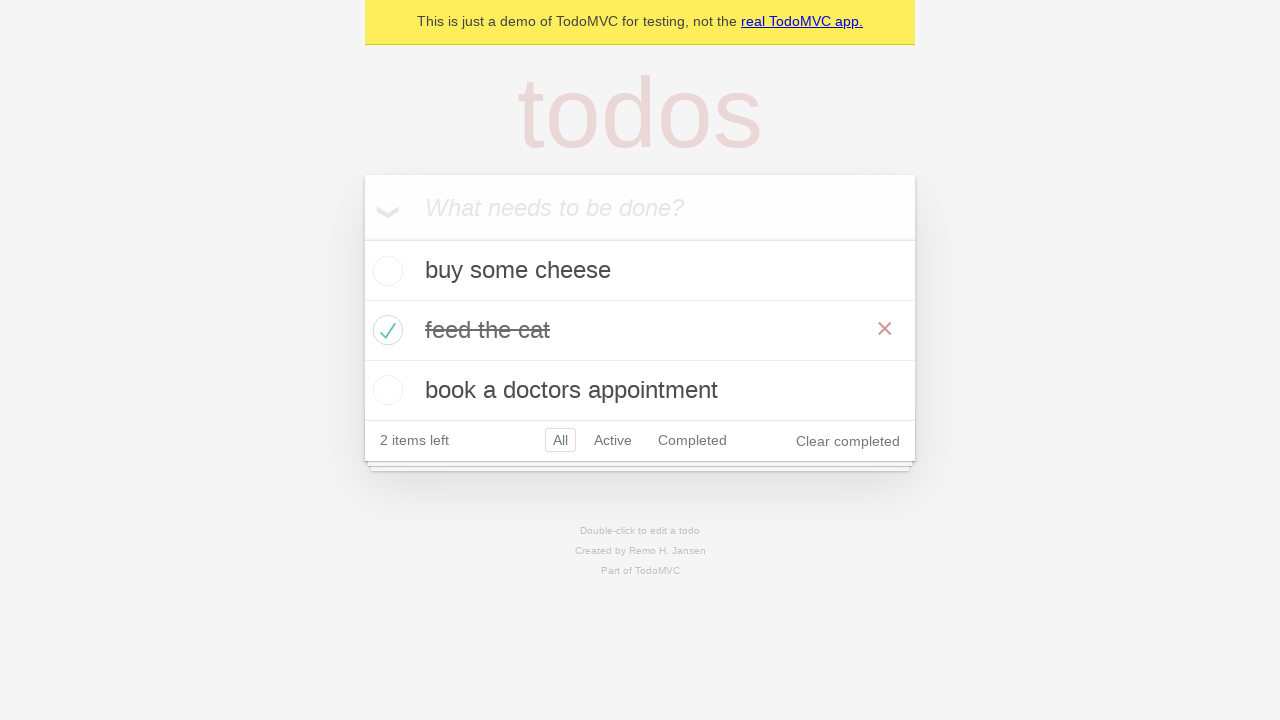

Clicked Active filter to show only active todos at (613, 440) on internal:role=link[name="Active"i]
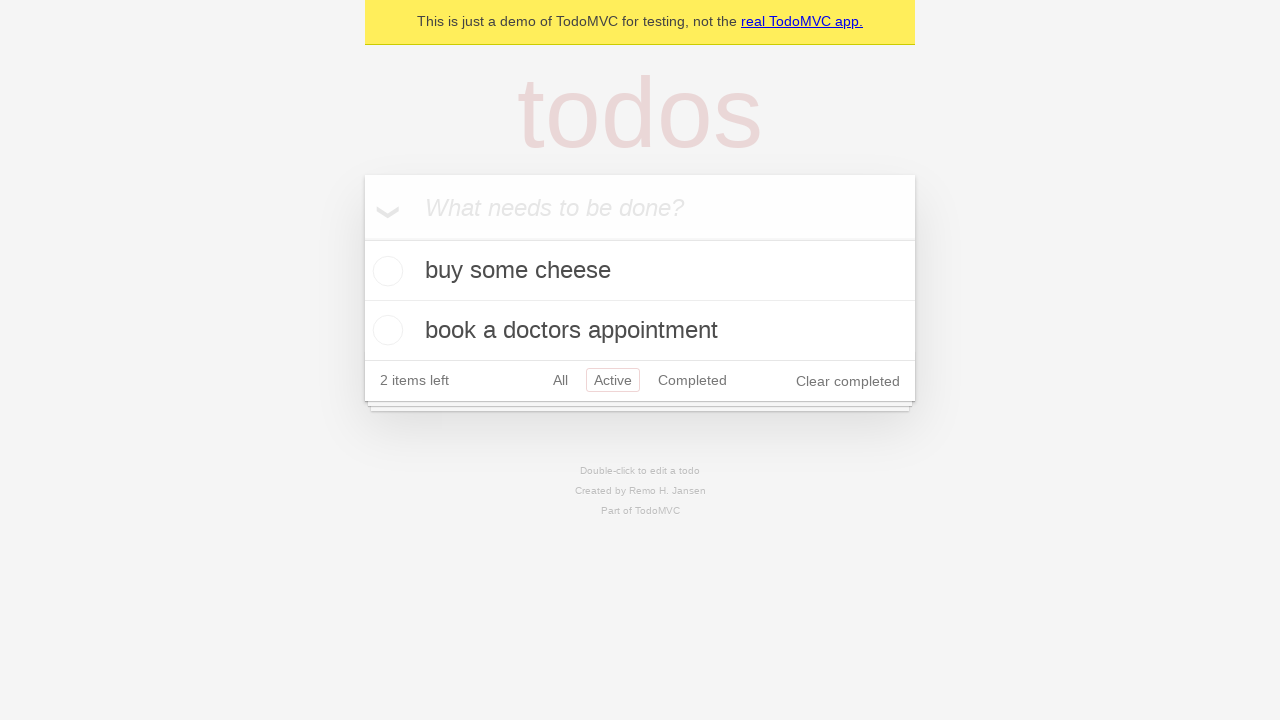

Clicked Completed filter to show only completed todos at (692, 380) on internal:role=link[name="Completed"i]
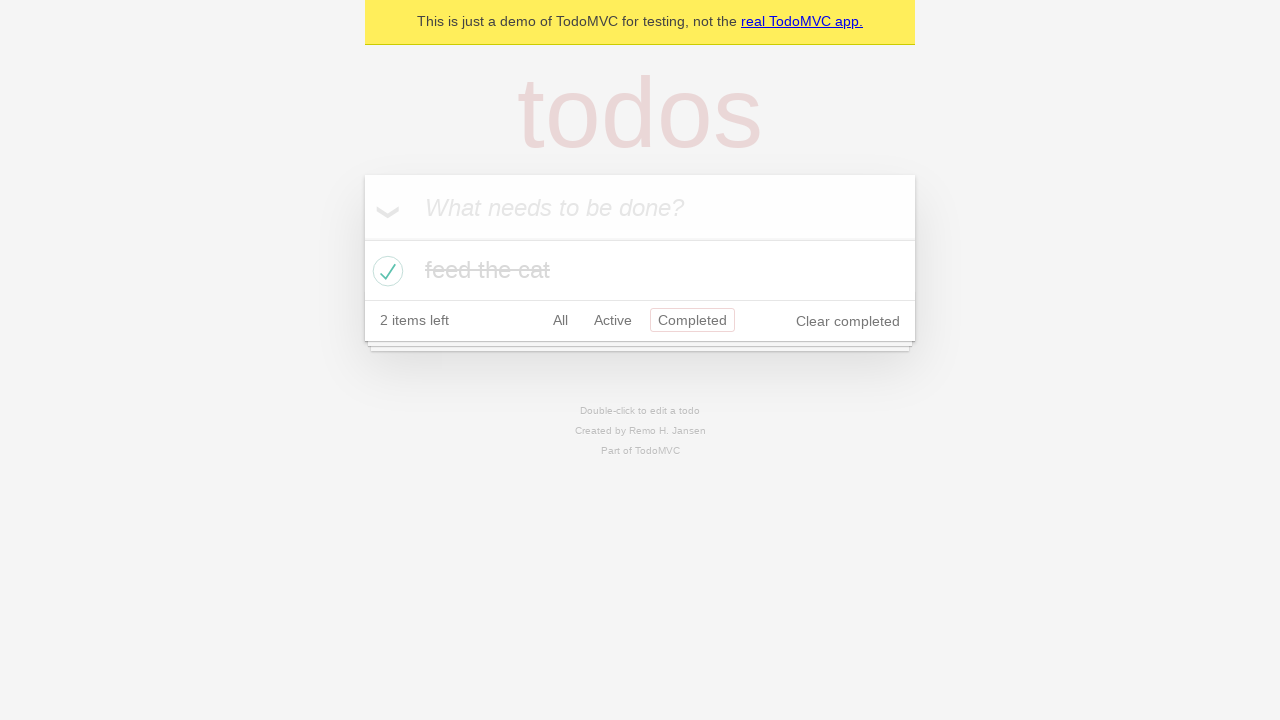

Clicked All filter to display all items at (560, 320) on internal:role=link[name="All"i]
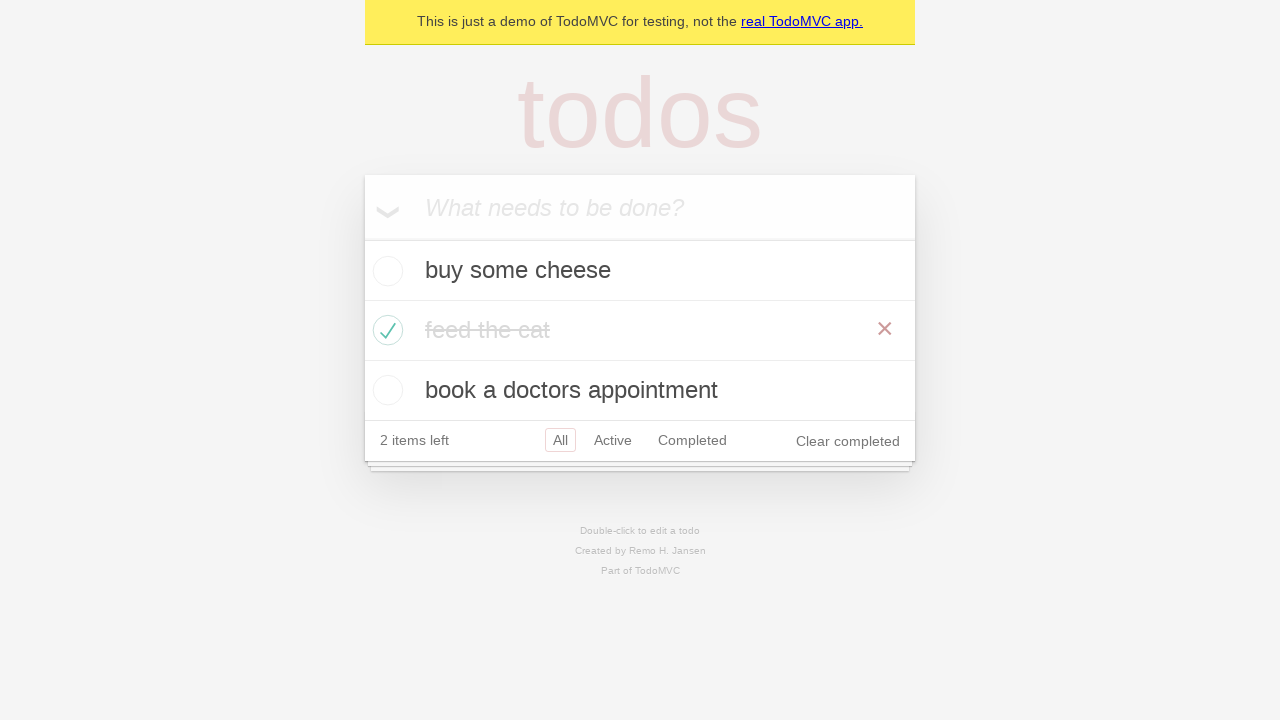

Waited for all todo items to be visible
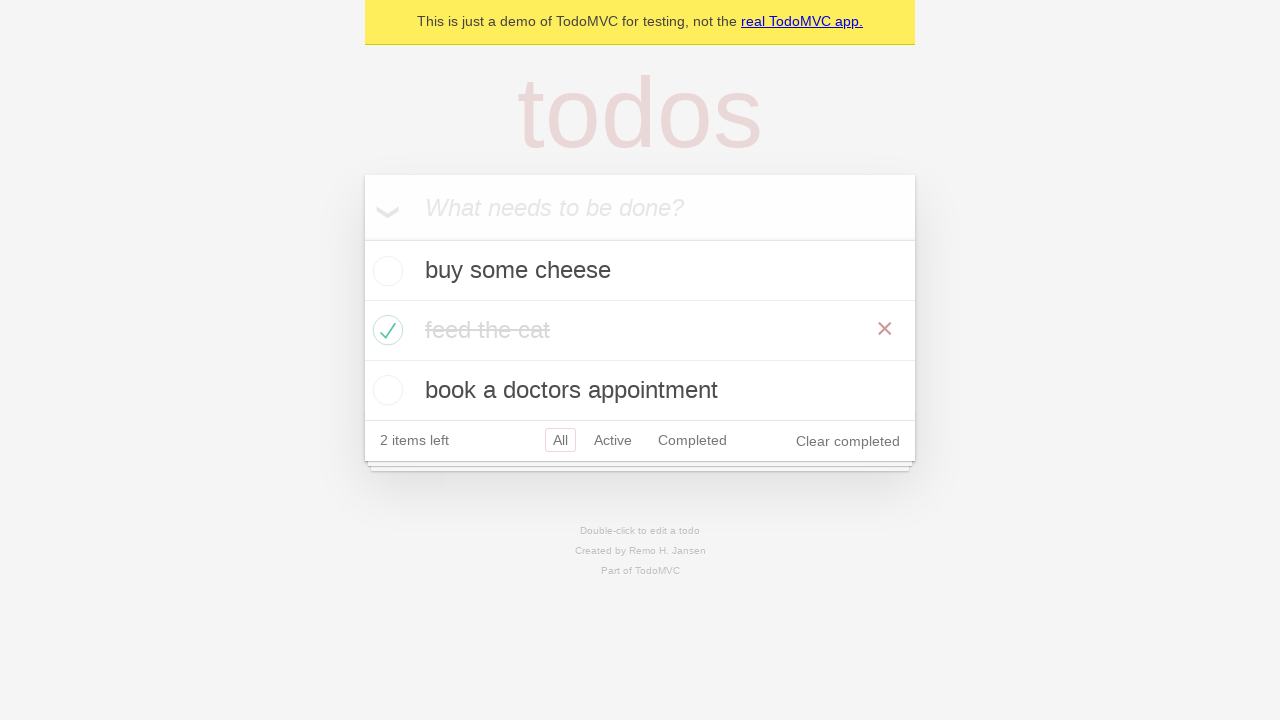

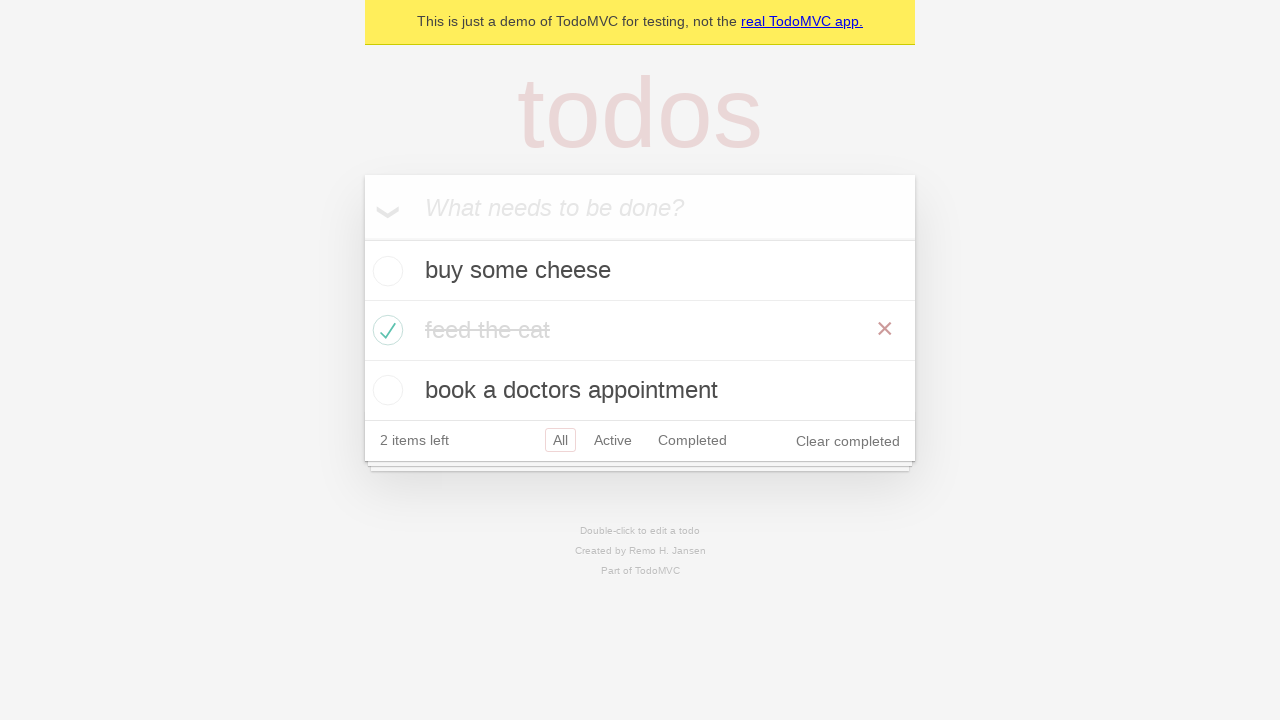